Tests that entered text is trimmed when saving edits

Starting URL: https://demo.playwright.dev/todomvc

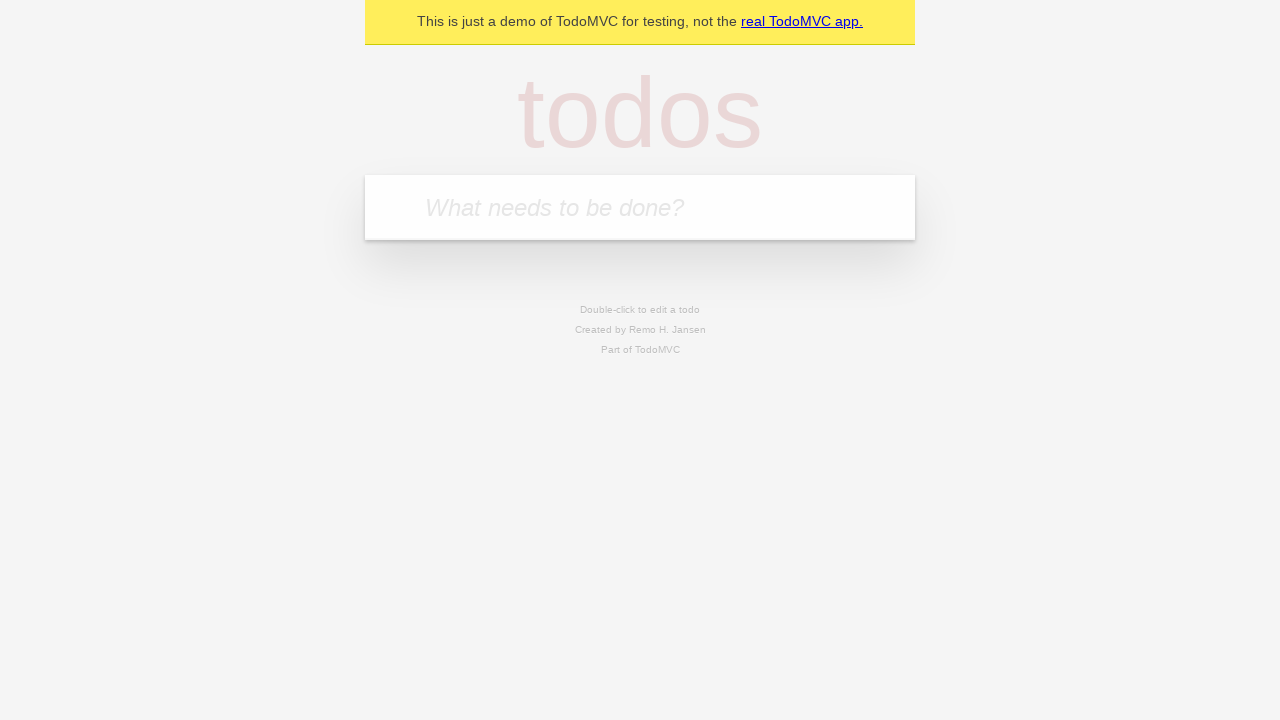

Located the todo input field
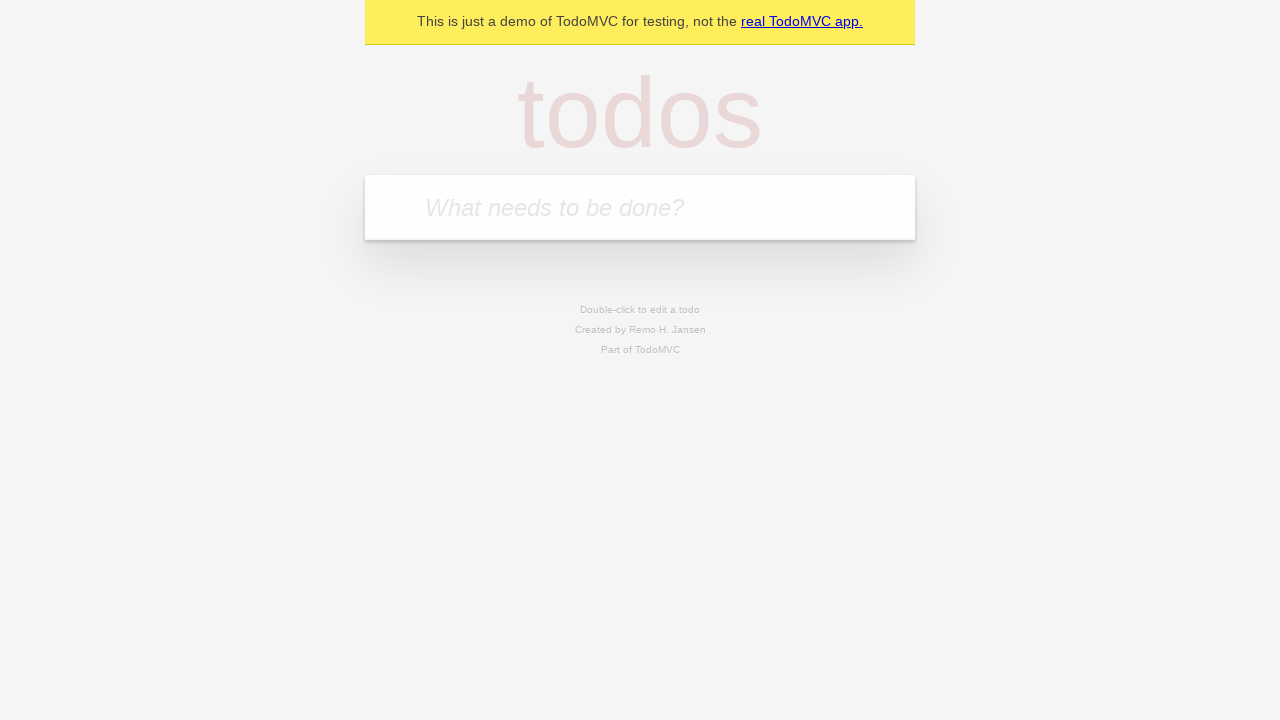

Filled first todo: 'buy some cheese' on internal:attr=[placeholder="What needs to be done?"i]
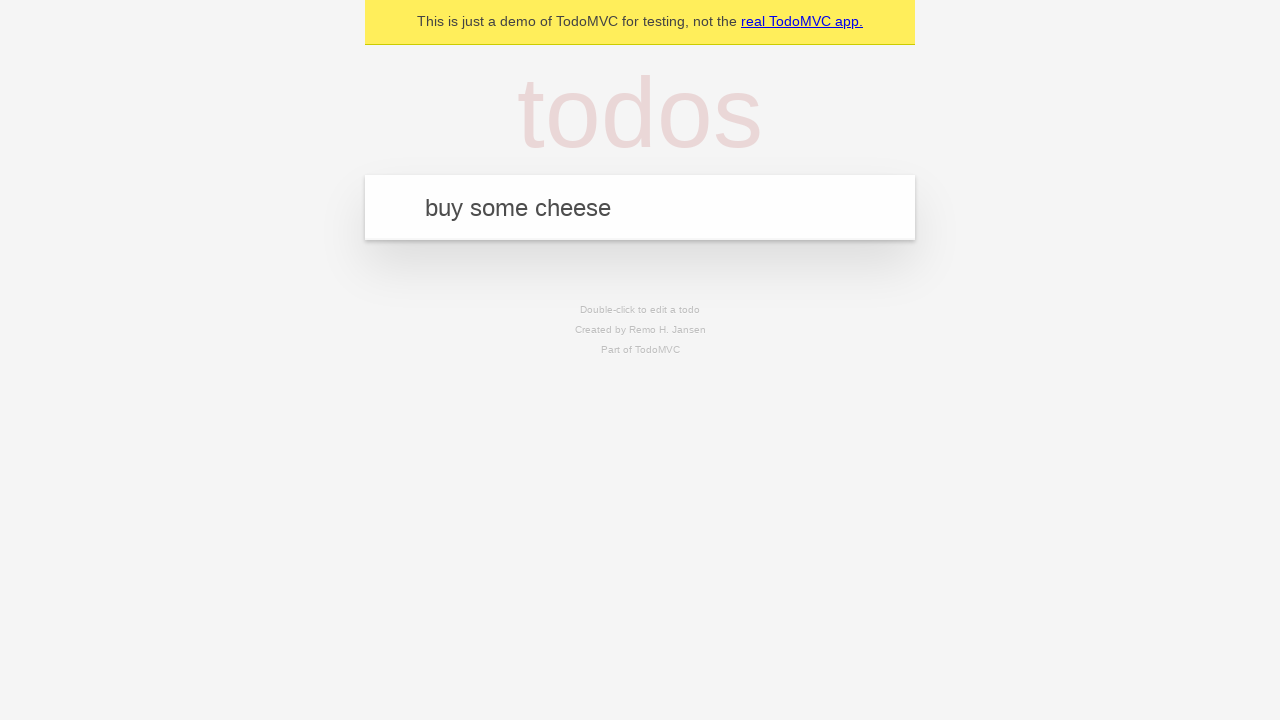

Pressed Enter to save first todo on internal:attr=[placeholder="What needs to be done?"i]
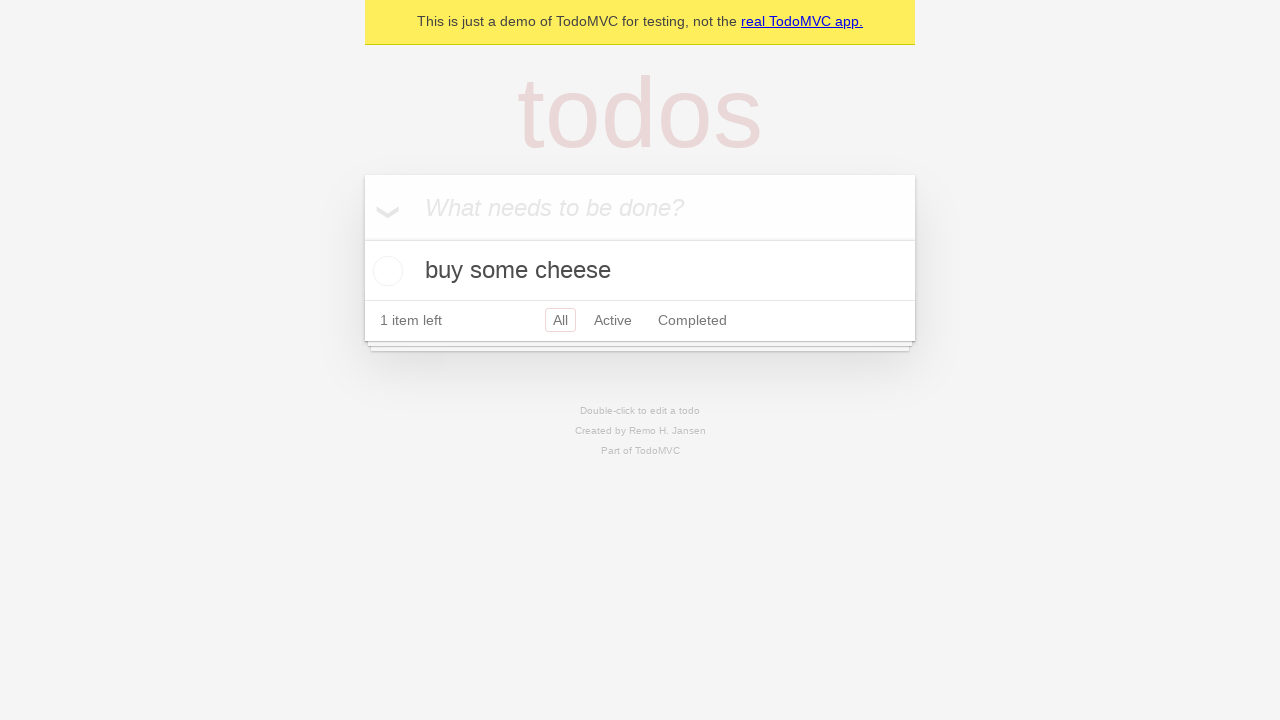

Filled second todo: 'feed the cat' on internal:attr=[placeholder="What needs to be done?"i]
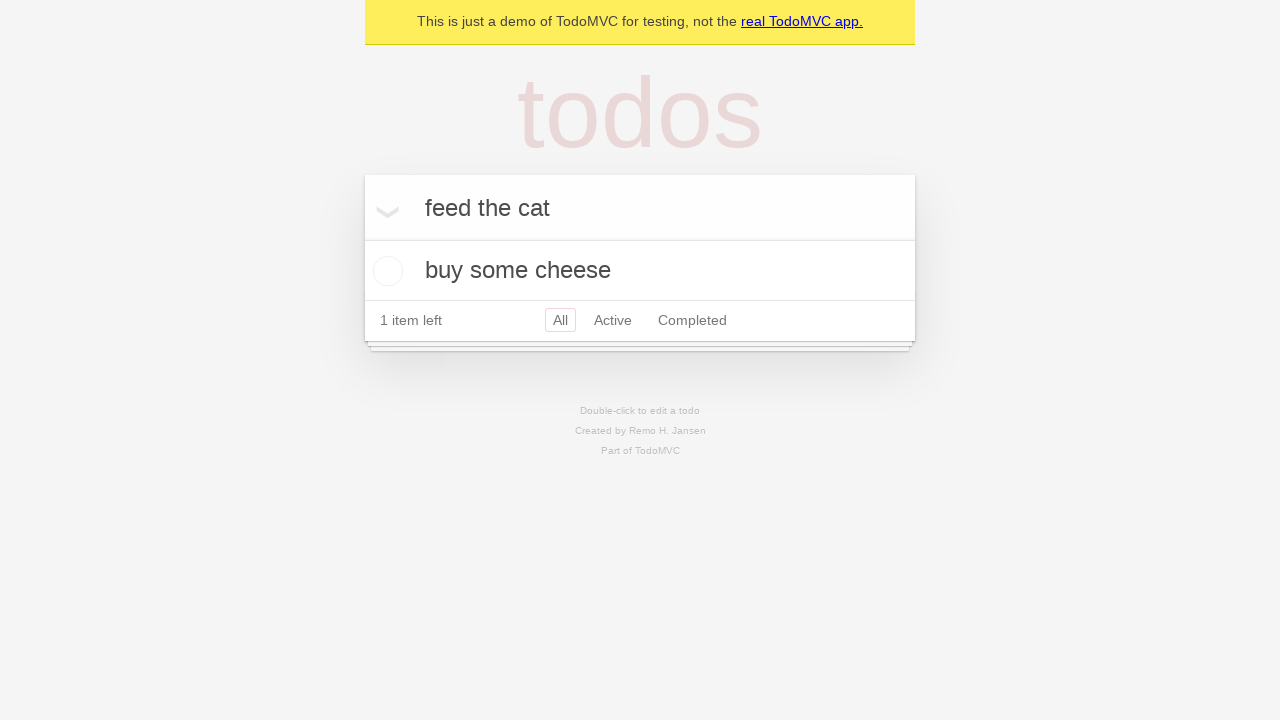

Pressed Enter to save second todo on internal:attr=[placeholder="What needs to be done?"i]
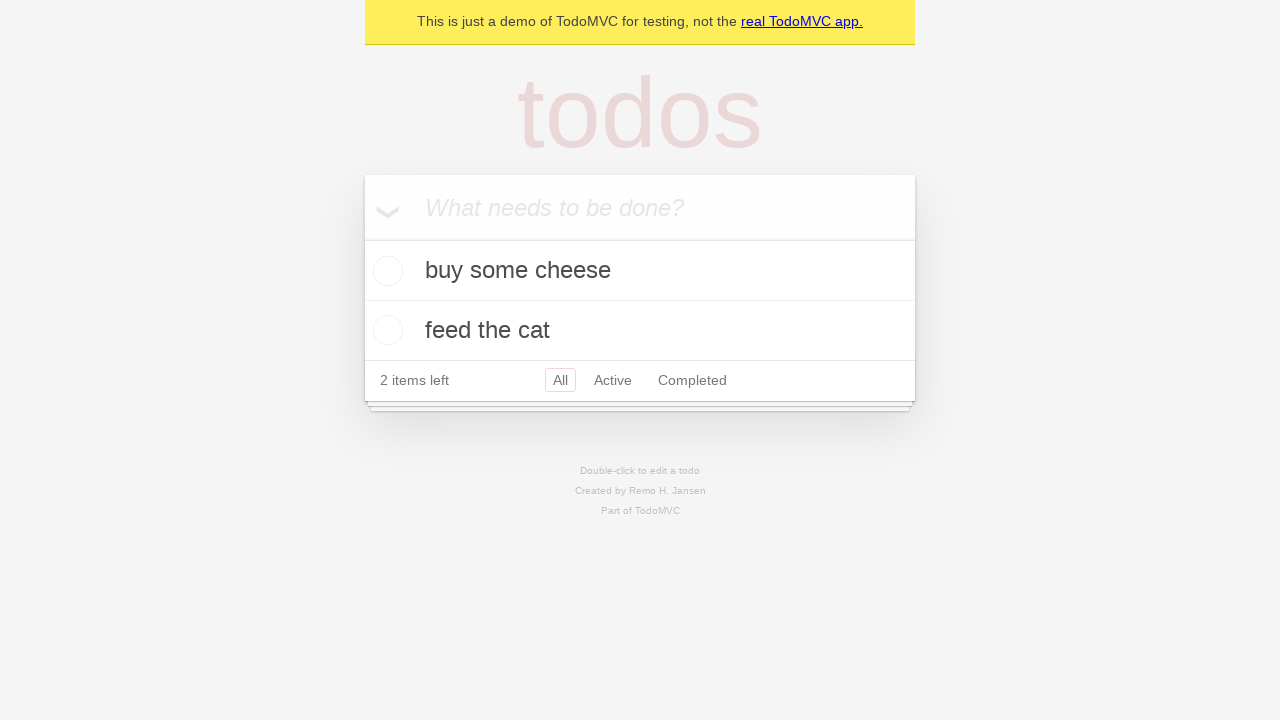

Filled third todo: 'book a doctors appointment' on internal:attr=[placeholder="What needs to be done?"i]
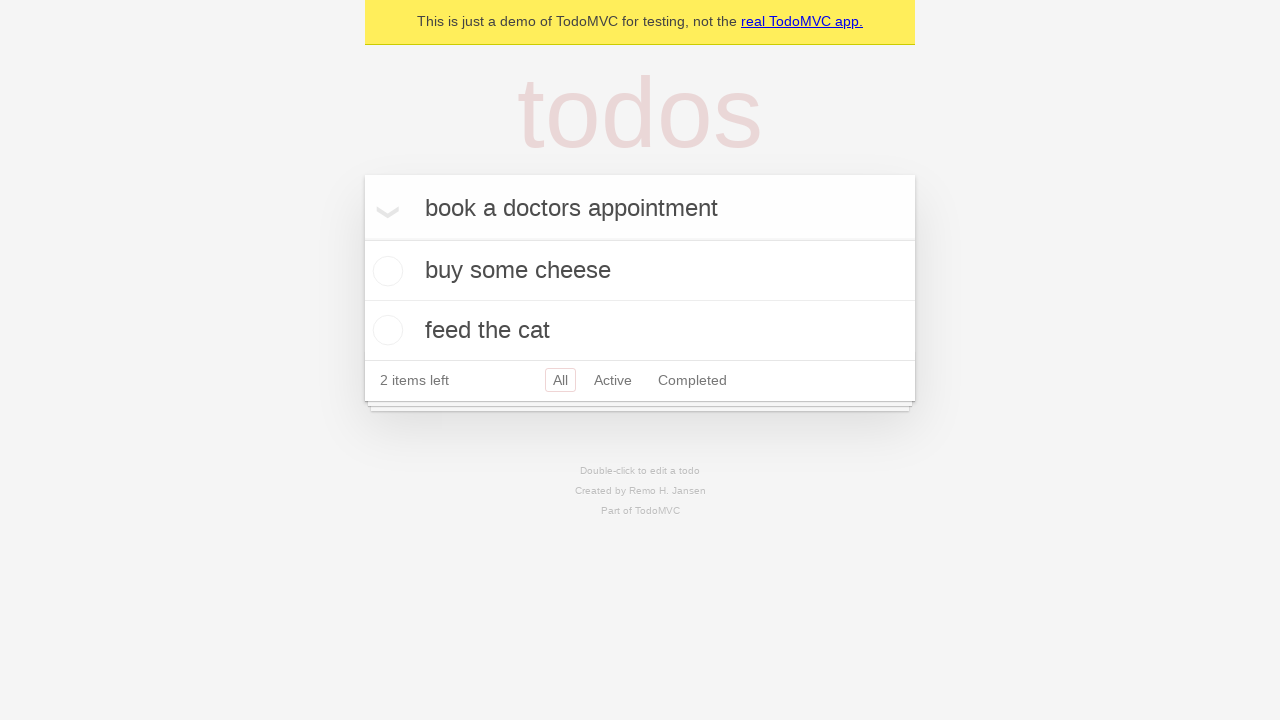

Pressed Enter to save third todo on internal:attr=[placeholder="What needs to be done?"i]
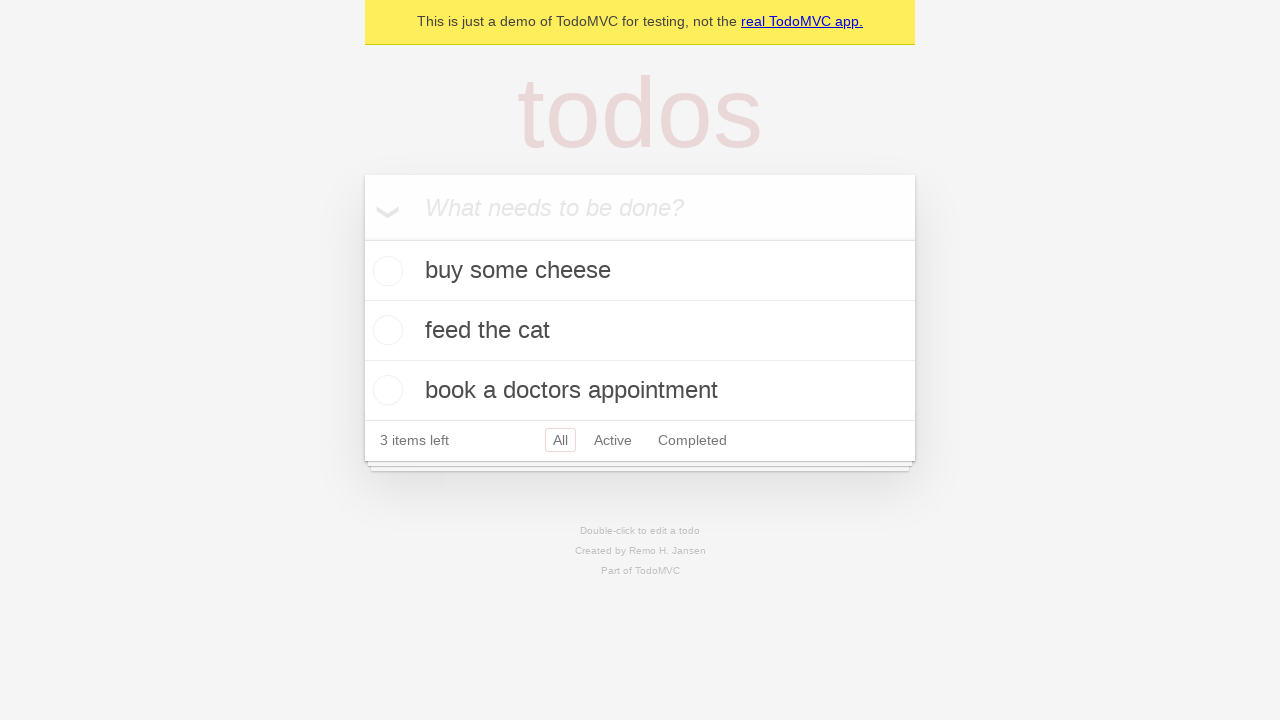

Located all todo items
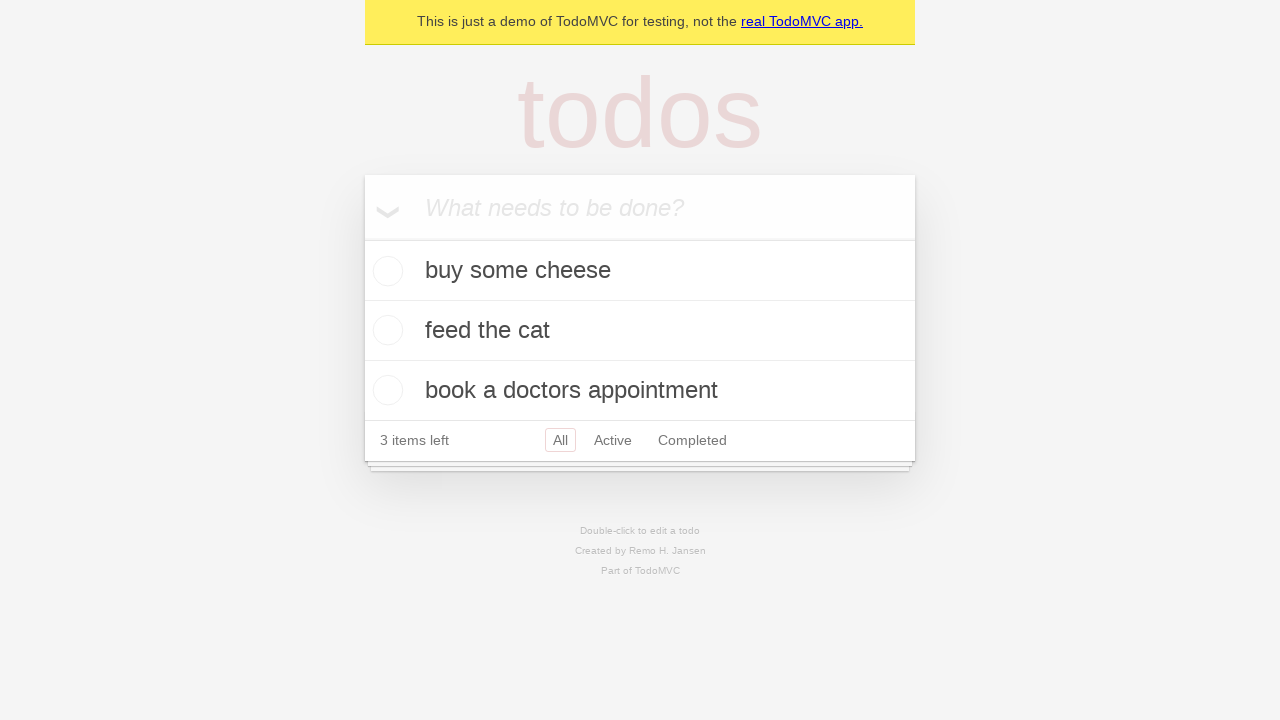

Double-clicked second todo to enter edit mode at (640, 331) on internal:testid=[data-testid="todo-item"s] >> nth=1
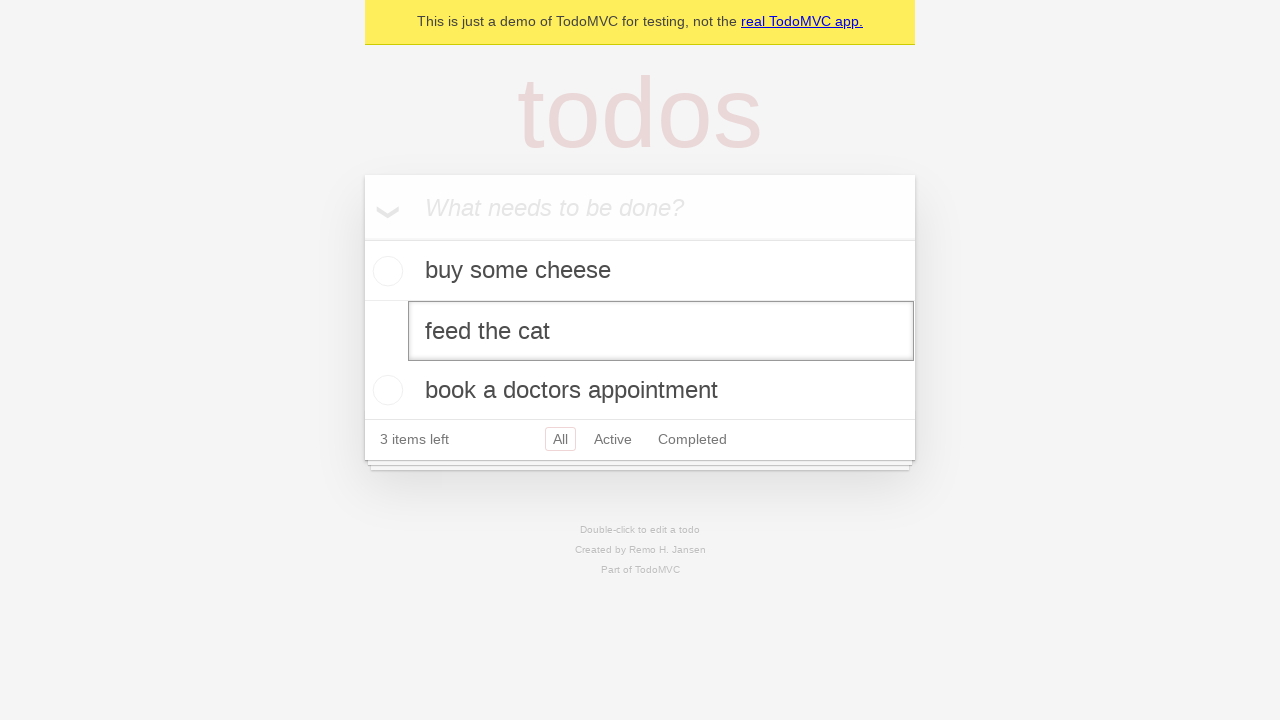

Filled edit field with text containing leading and trailing spaces: '    buy some sausages    ' on internal:testid=[data-testid="todo-item"s] >> nth=1 >> internal:role=textbox[nam
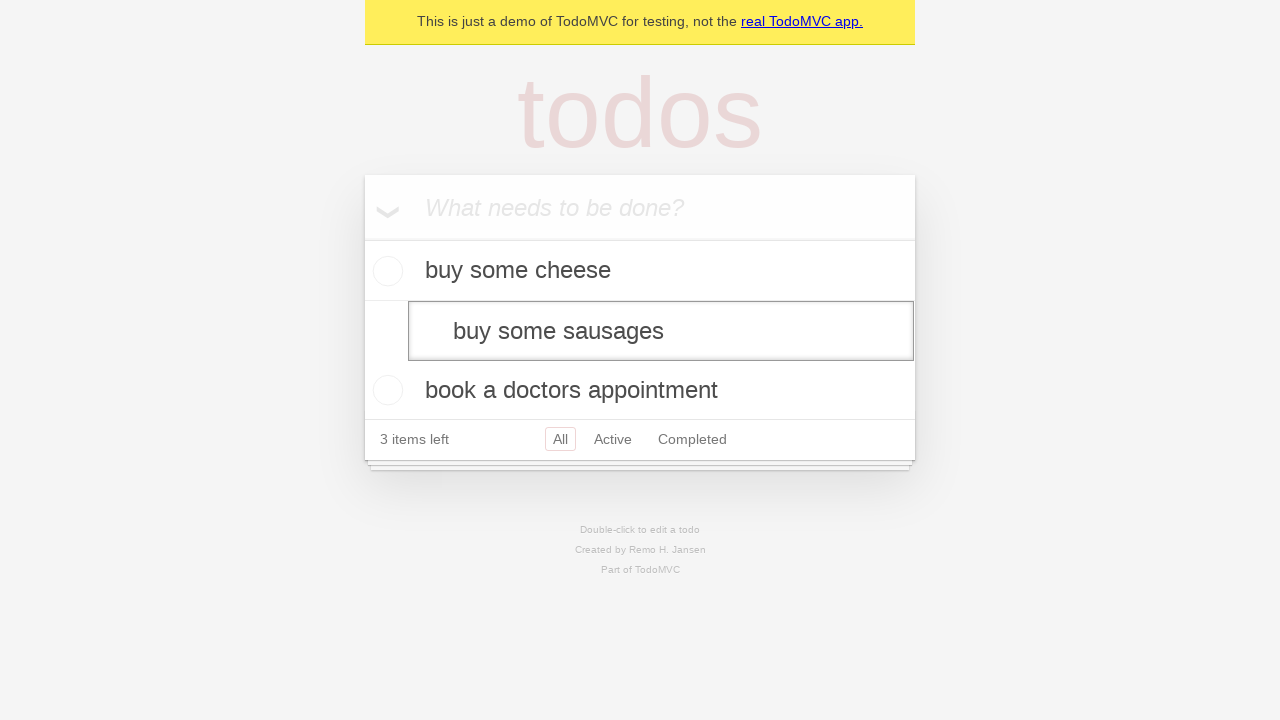

Pressed Enter to save edited todo, verifying text is trimmed on internal:testid=[data-testid="todo-item"s] >> nth=1 >> internal:role=textbox[nam
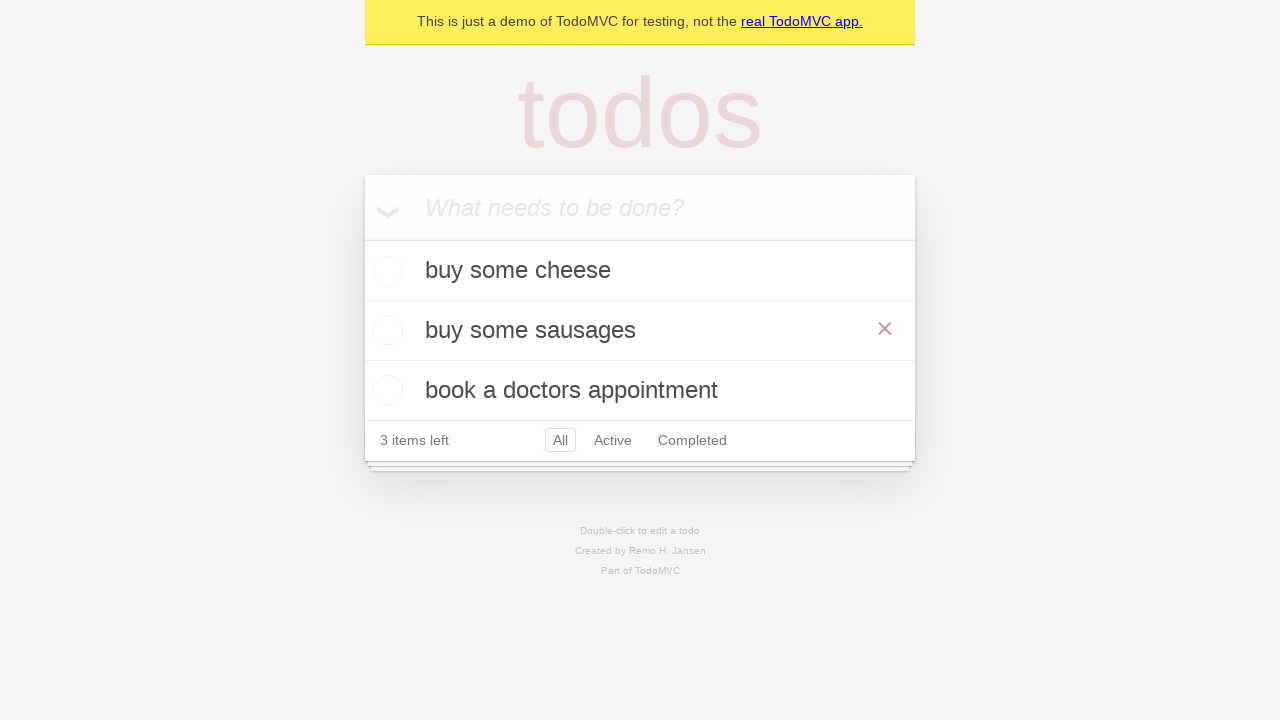

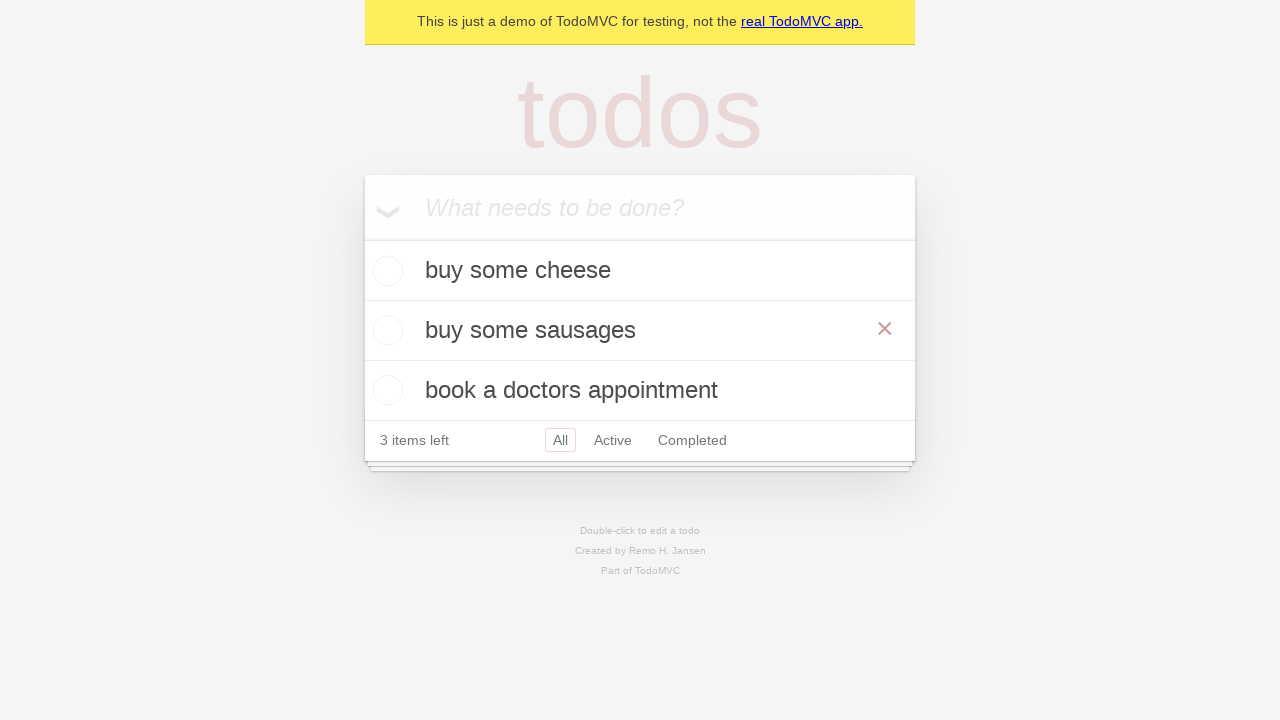